Tests radio button functionality by clicking the first radio button in the radio button example section

Starting URL: https://codenboxautomationlab.com/practice/

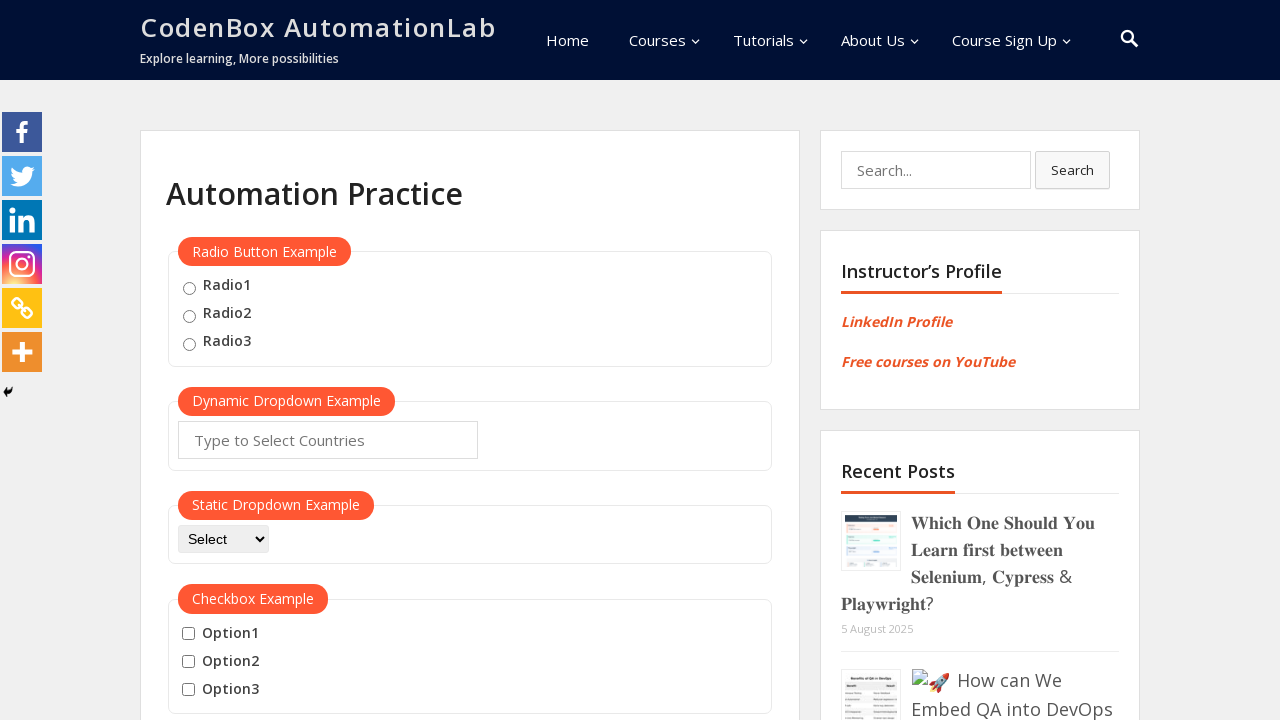

Clicked the first radio button in the radio button example section at (189, 288) on xpath=//div[@id='radio-btn-example']//fieldset >> input >> nth=0
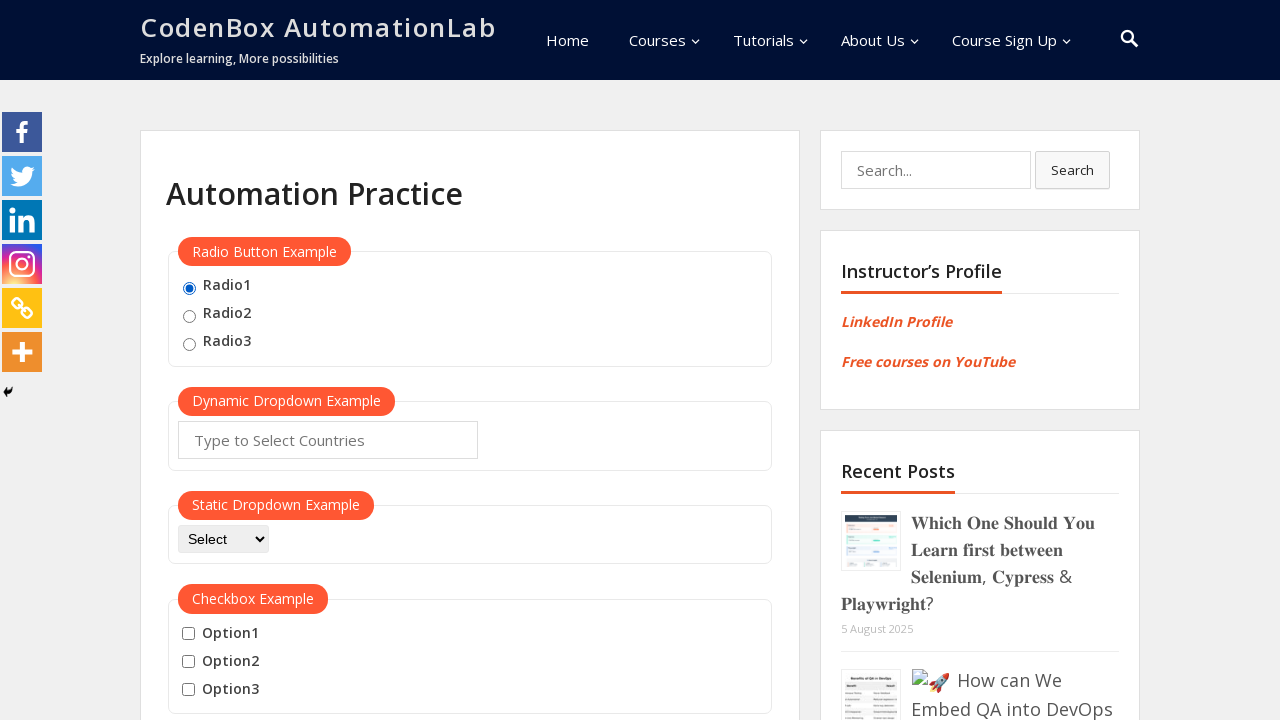

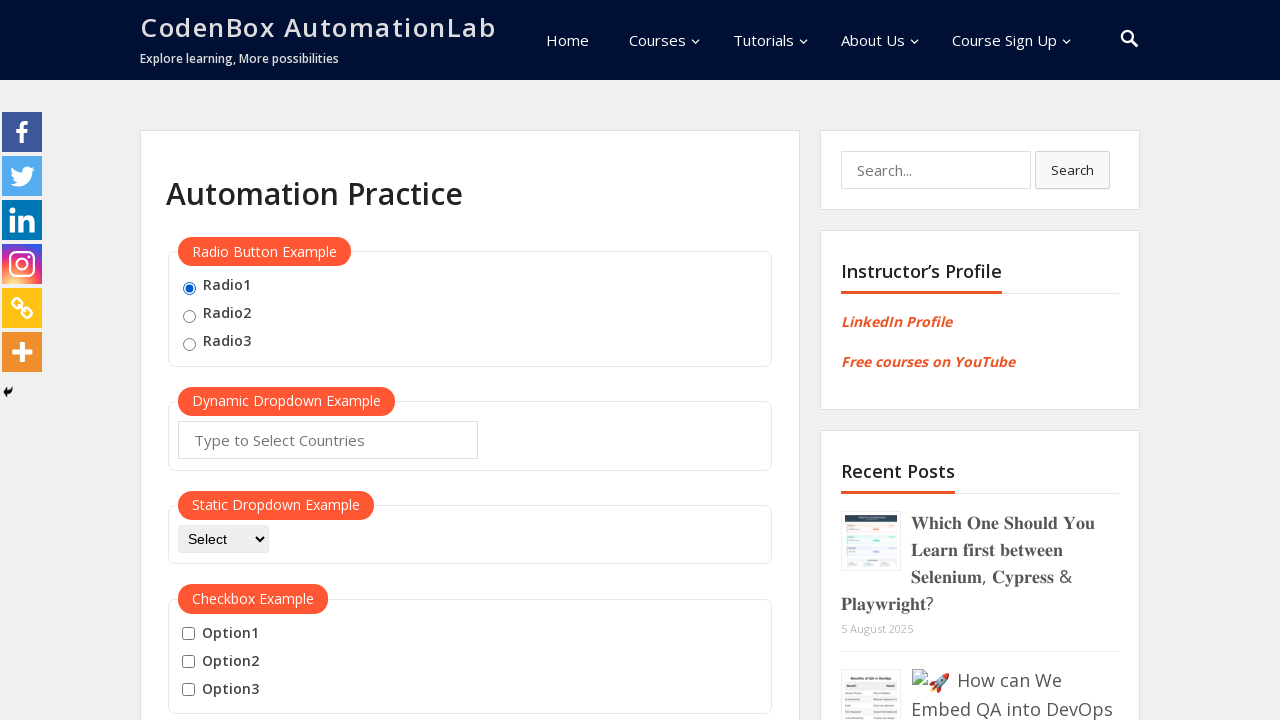